Tests login form validation by submitting empty username and password fields and verifying the error message "Username is required" is displayed

Starting URL: https://www.saucedemo.com

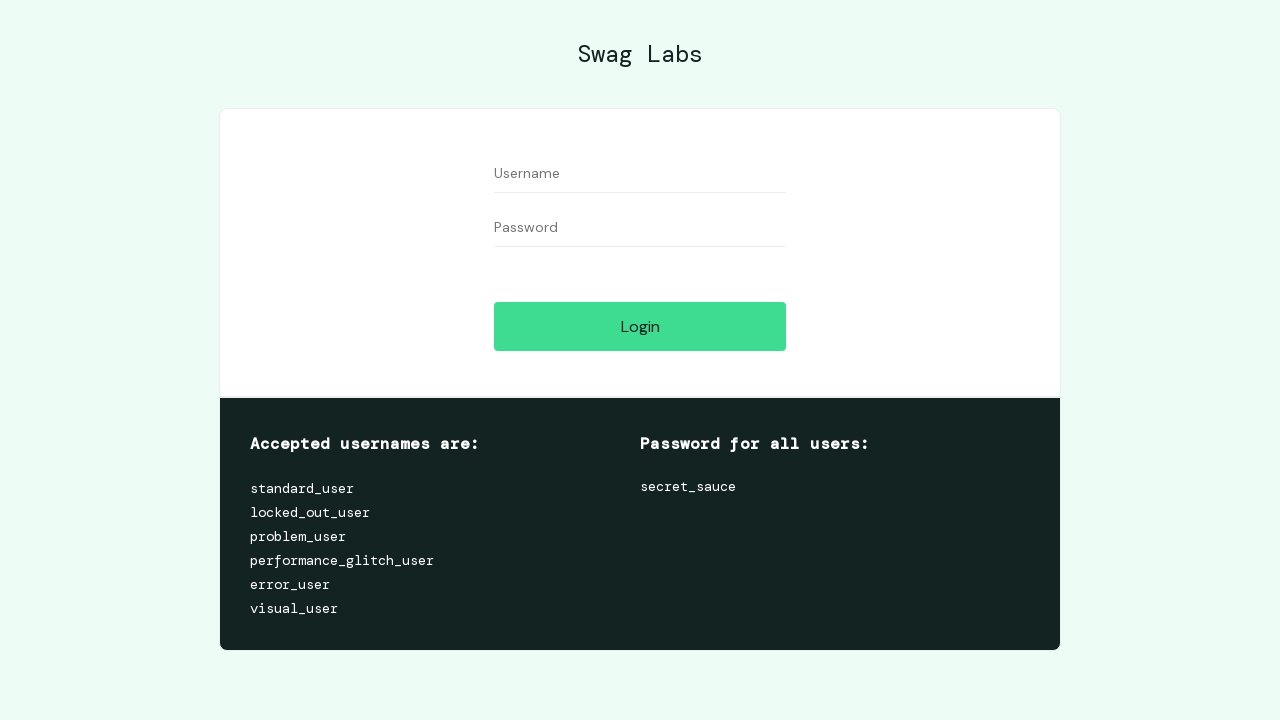

Navigated to Sauce Demo login page
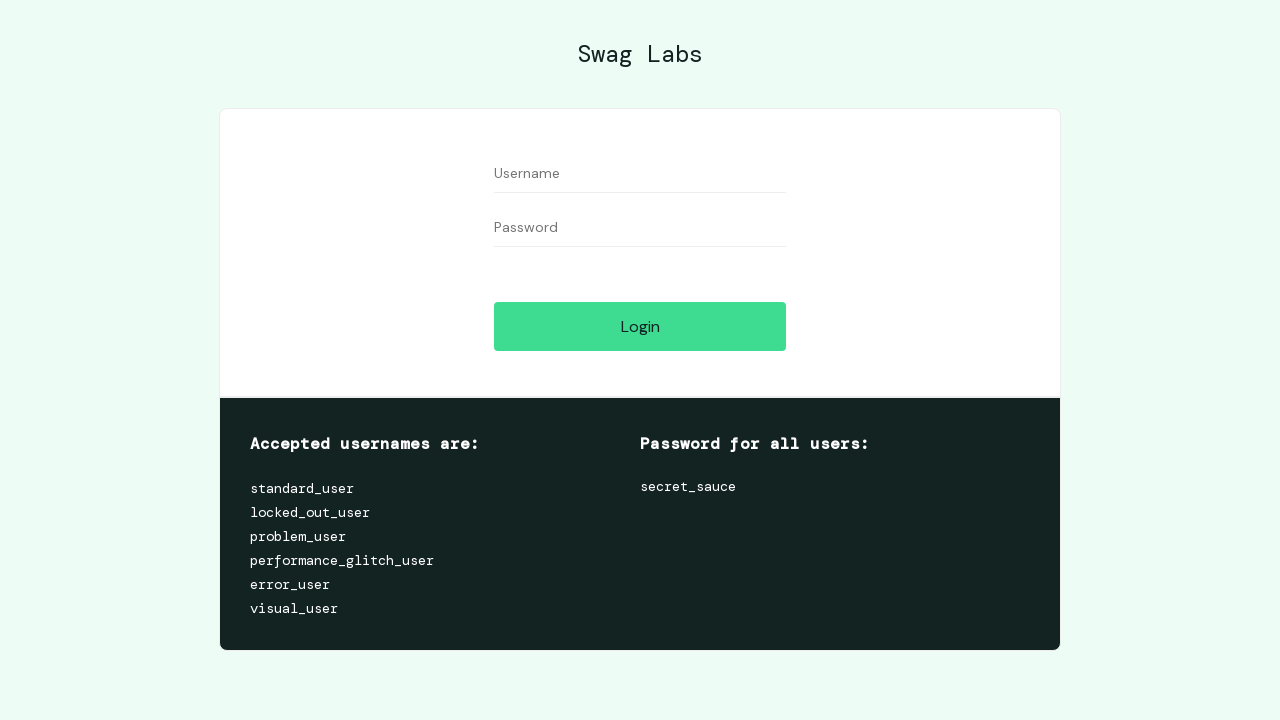

Left username field empty on #user-name
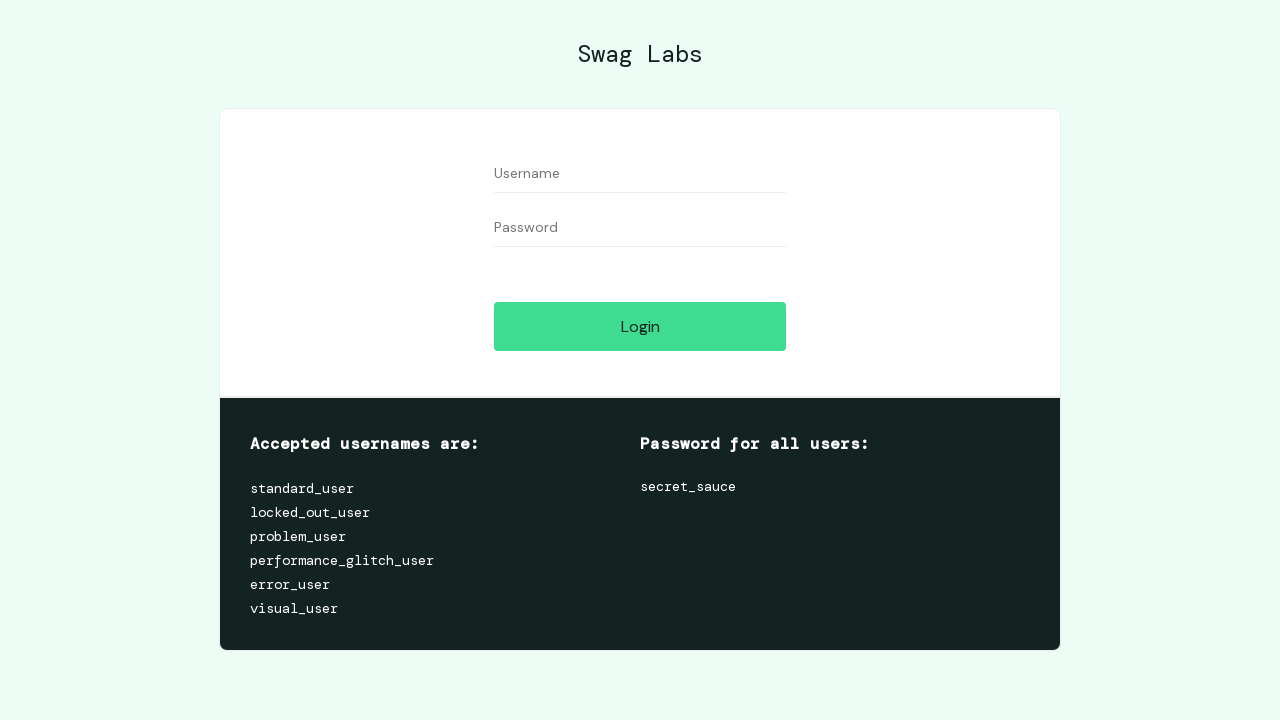

Left password field empty on #password
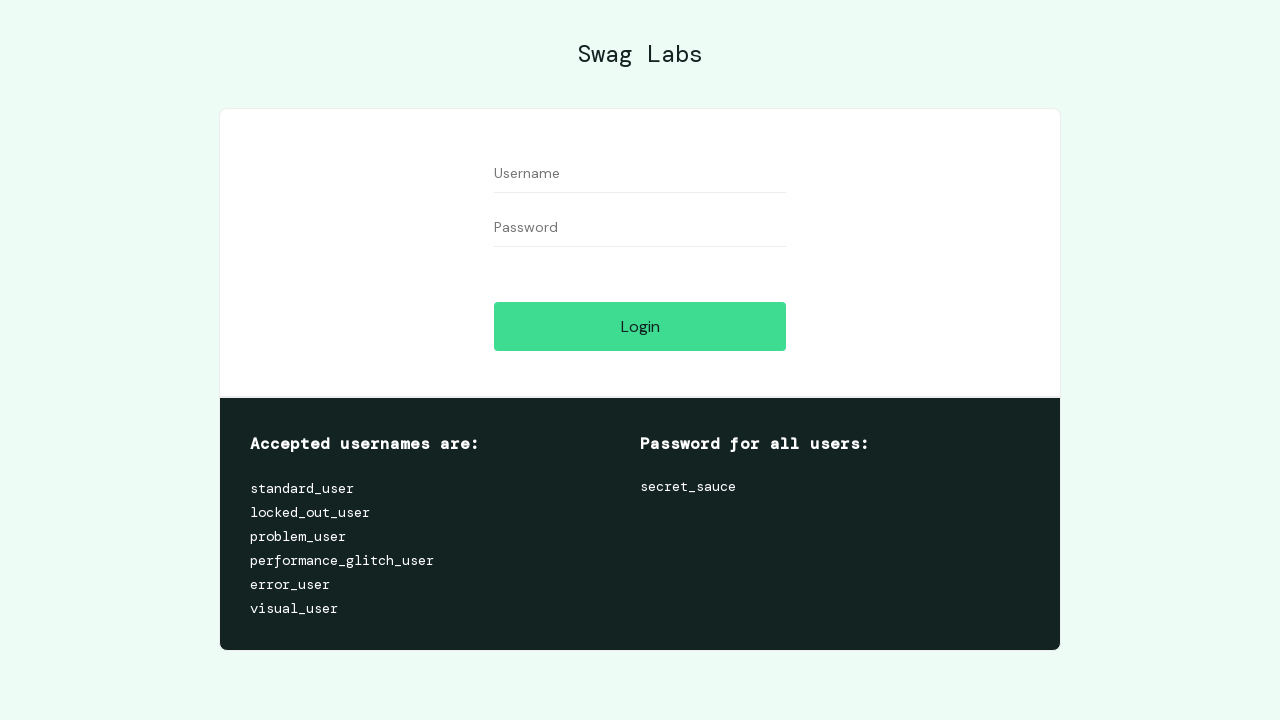

Clicked login button with empty credentials at (640, 326) on #login-button
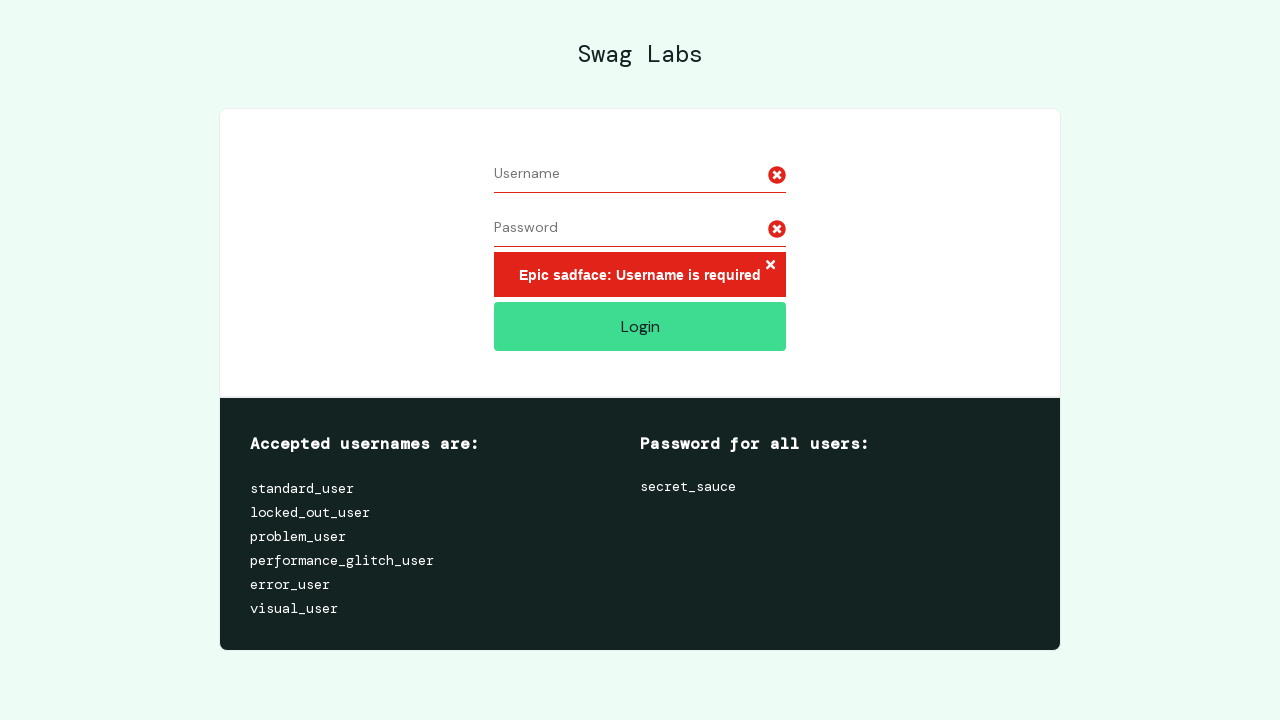

Error message element loaded
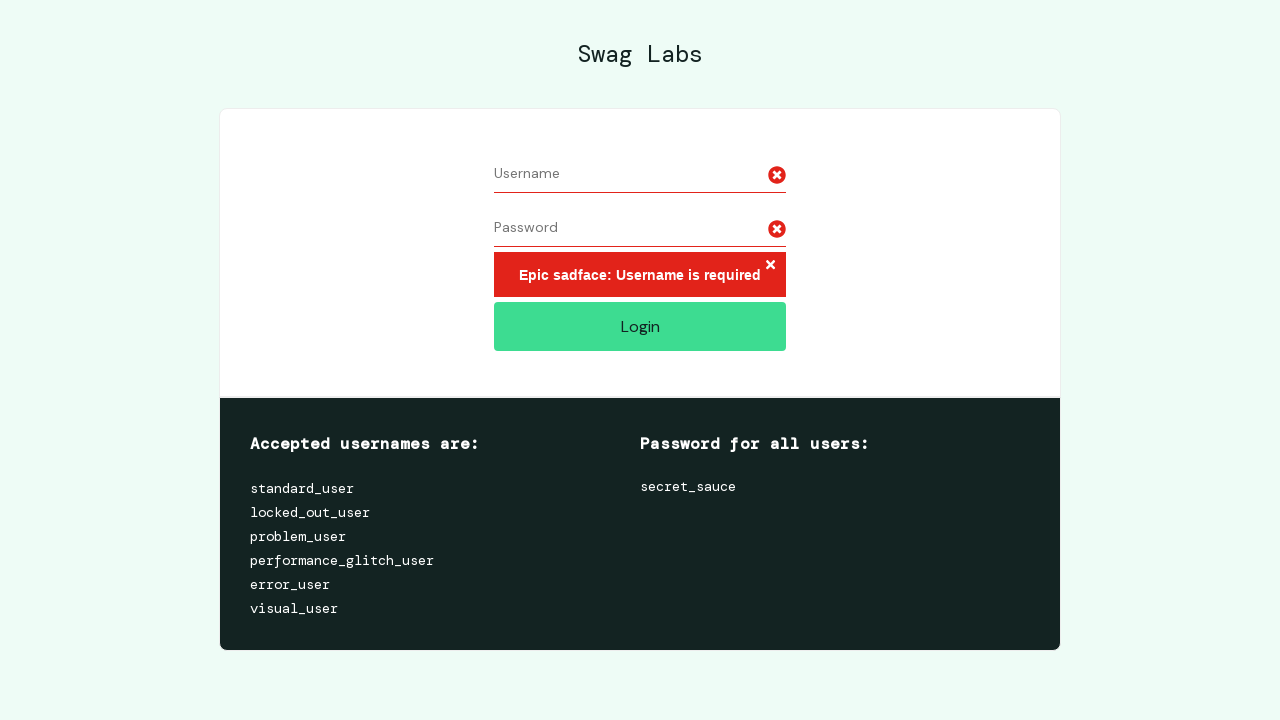

Verified error message displays 'Epic sadface: Username is required'
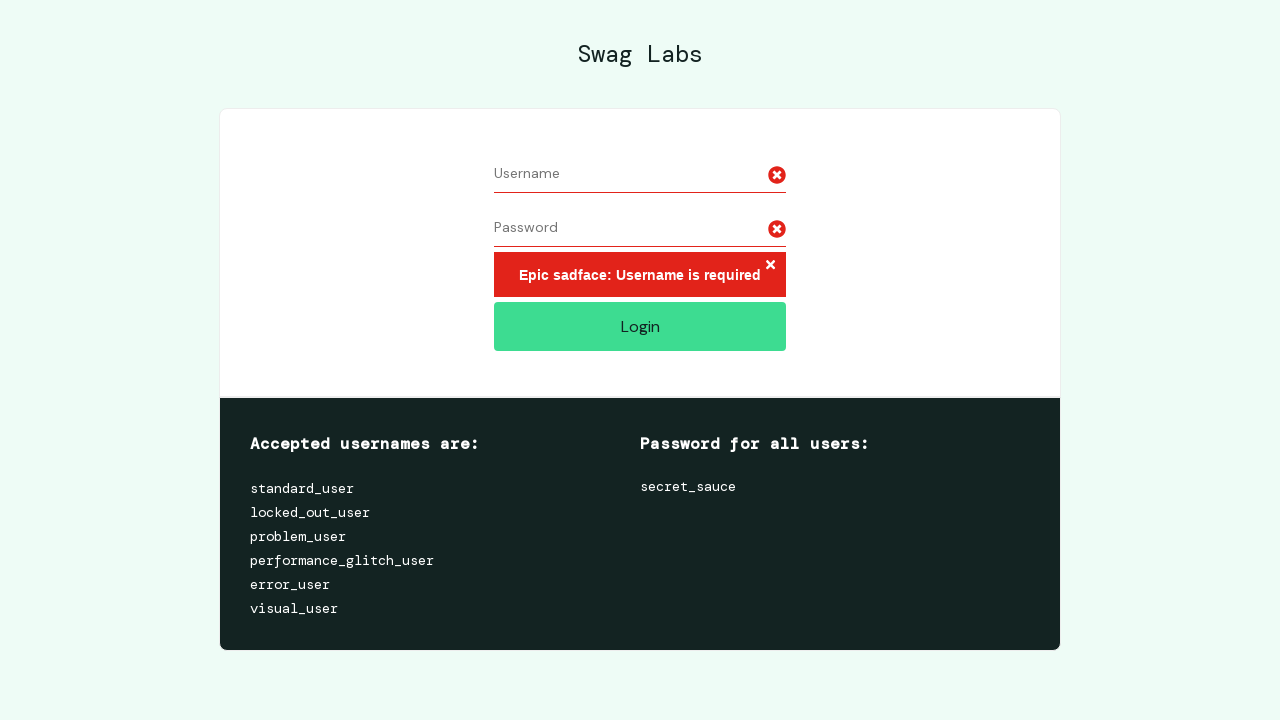

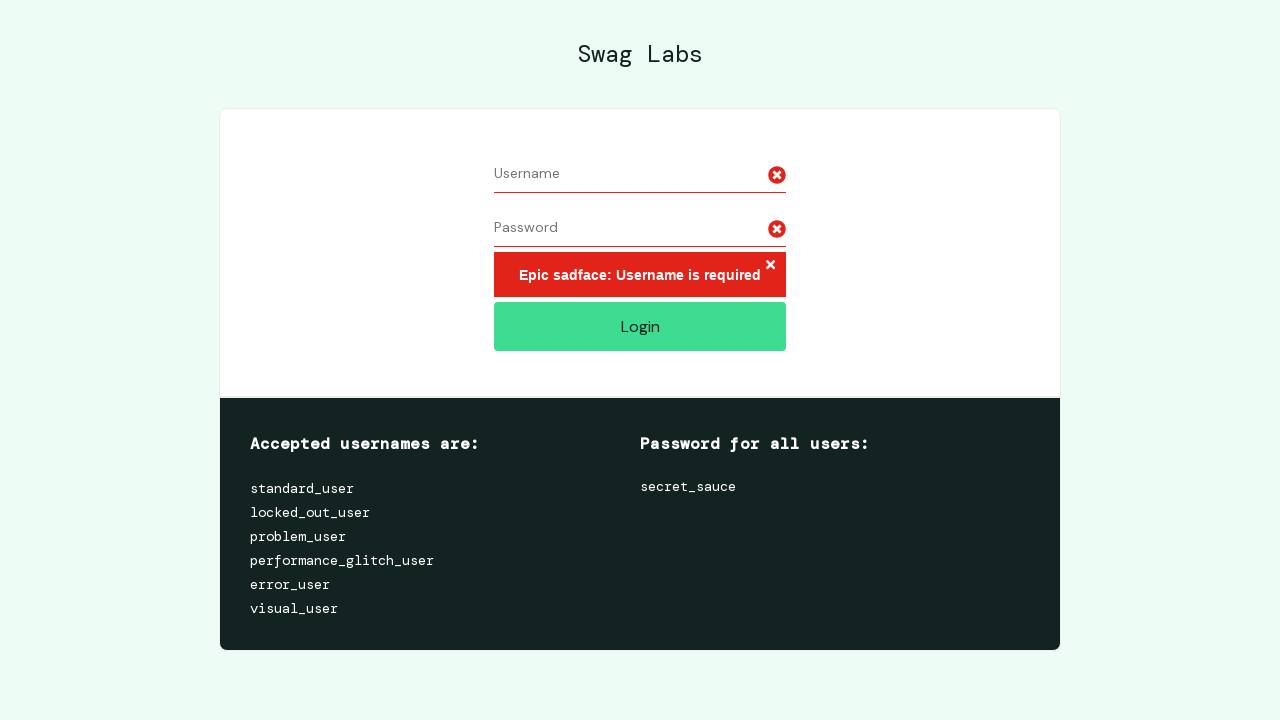